Navigates to ToolsQA website and verifies the page loads by checking the title, then maximizes the browser window.

Starting URL: http://toolsqa.com/

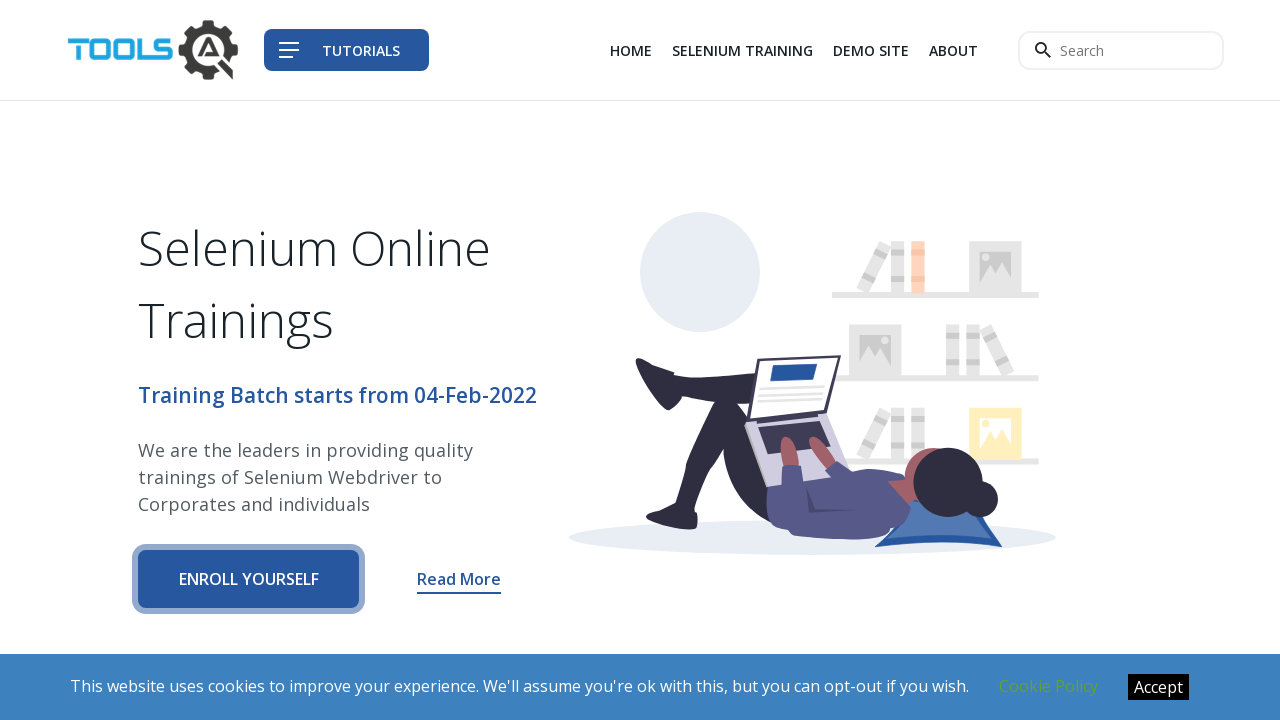

Waited for page to fully load (domcontentloaded)
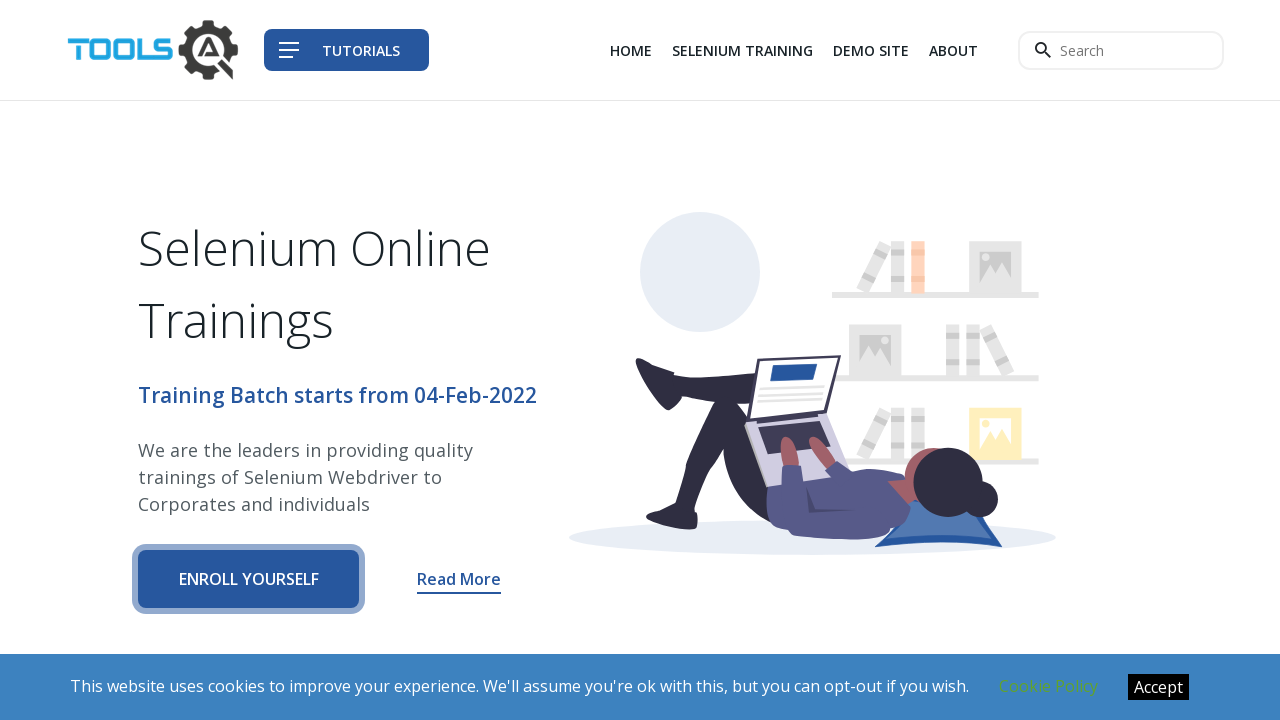

Retrieved page title: Tools QA
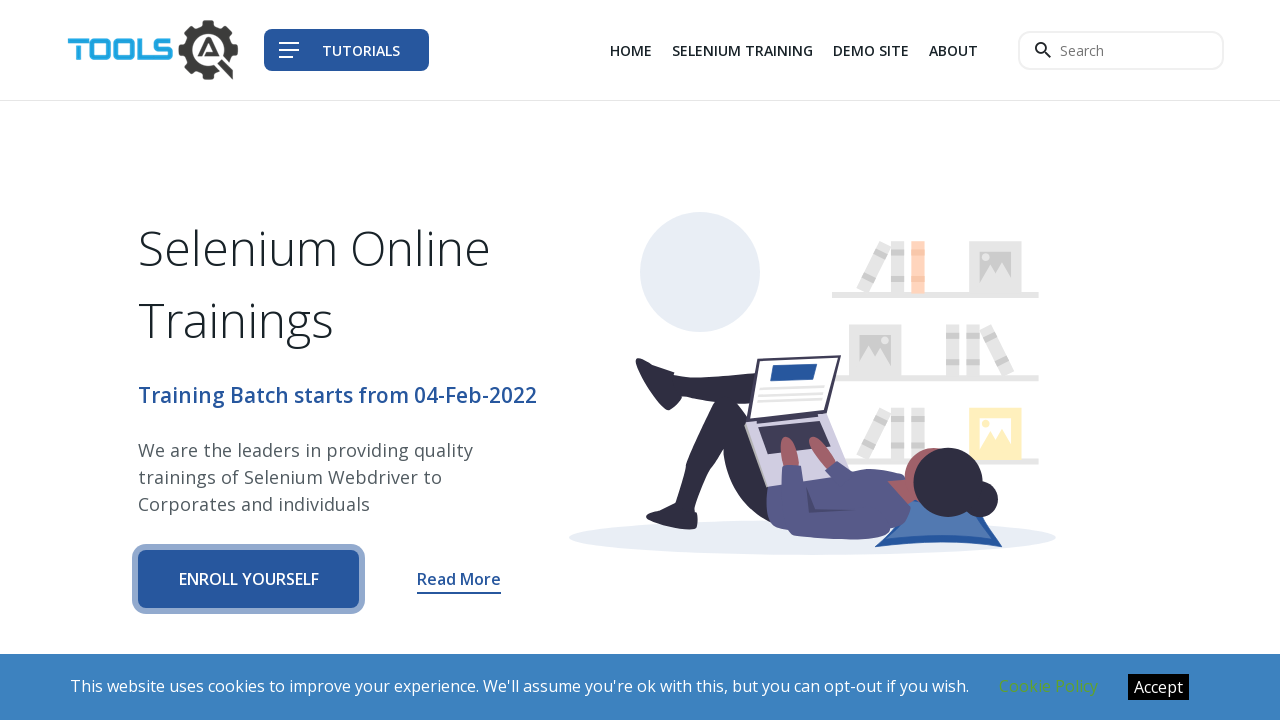

Retrieved current URL: https://toolsqa.com/
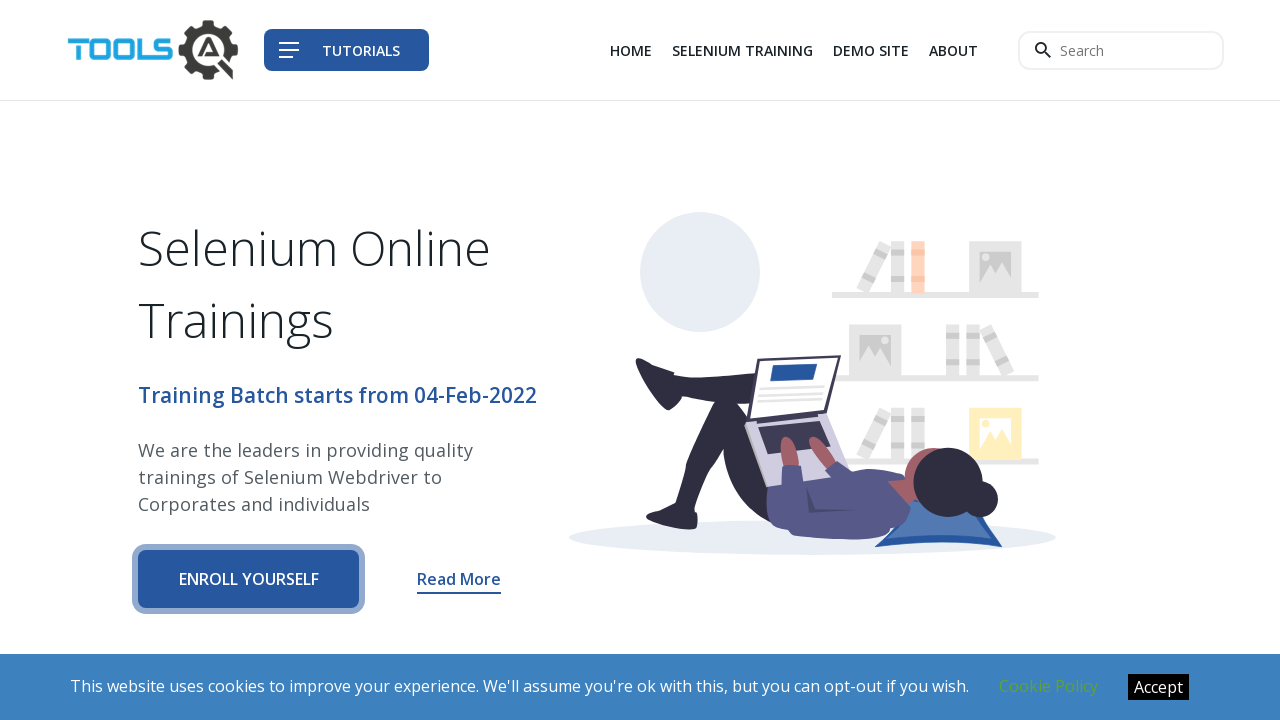

Maximized browser window to 1920x1080
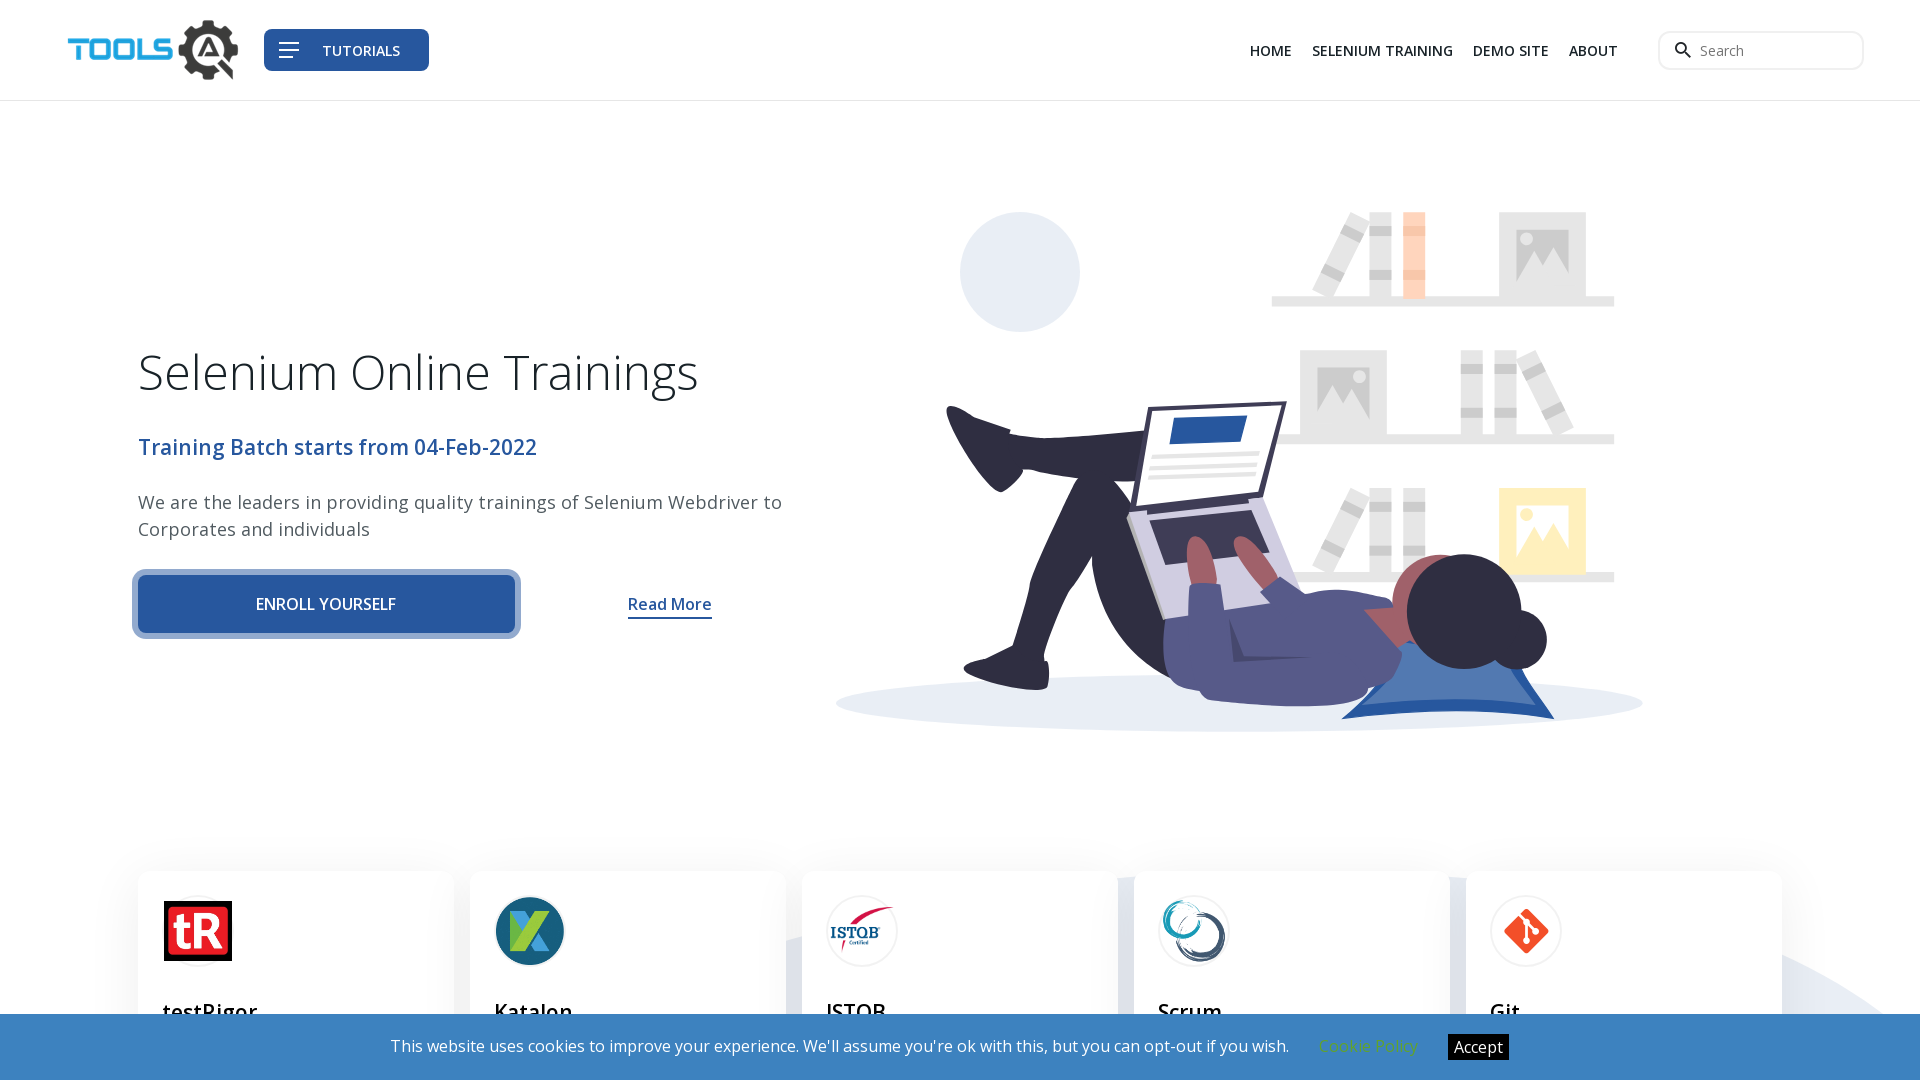

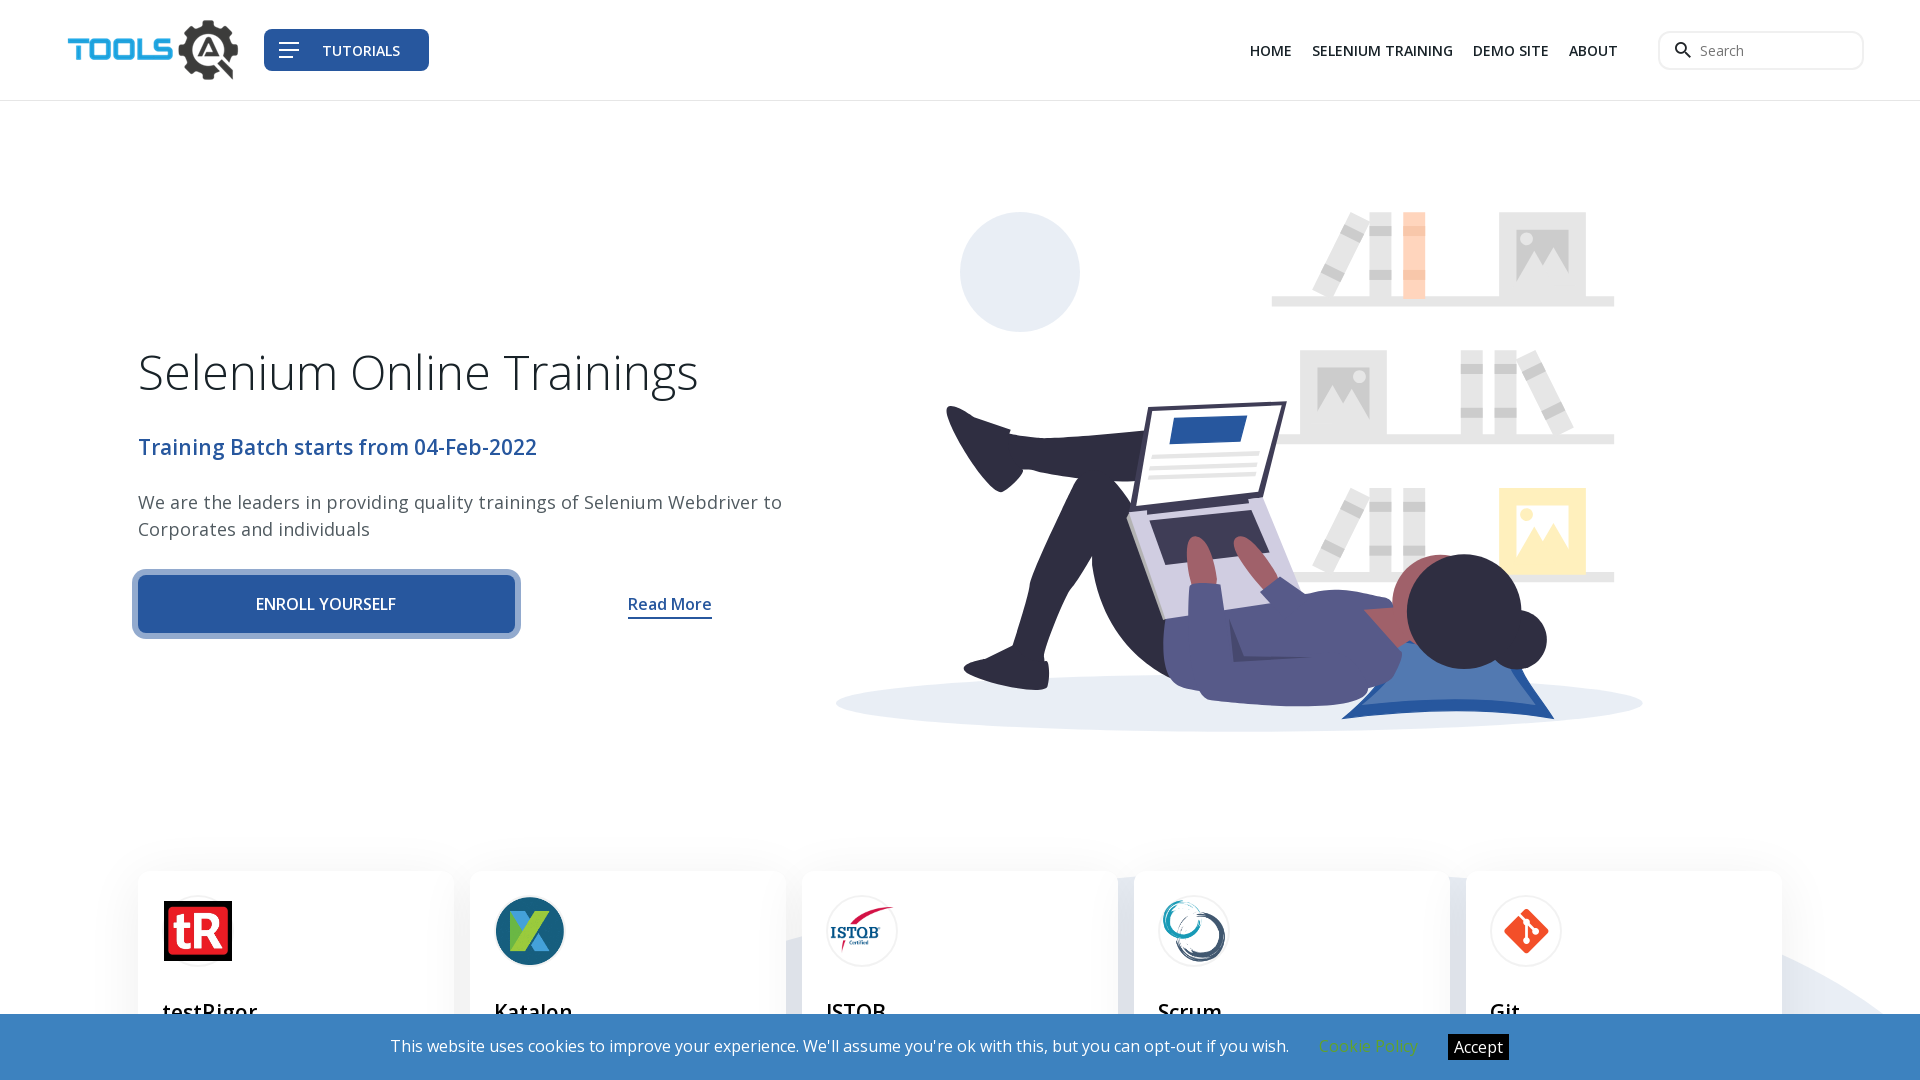